Tests that navigation menu contains proper links to all pages with correct text labels

Starting URL: https://ntig-uppsala.github.io/Frisor-Saxe/index-fi.html

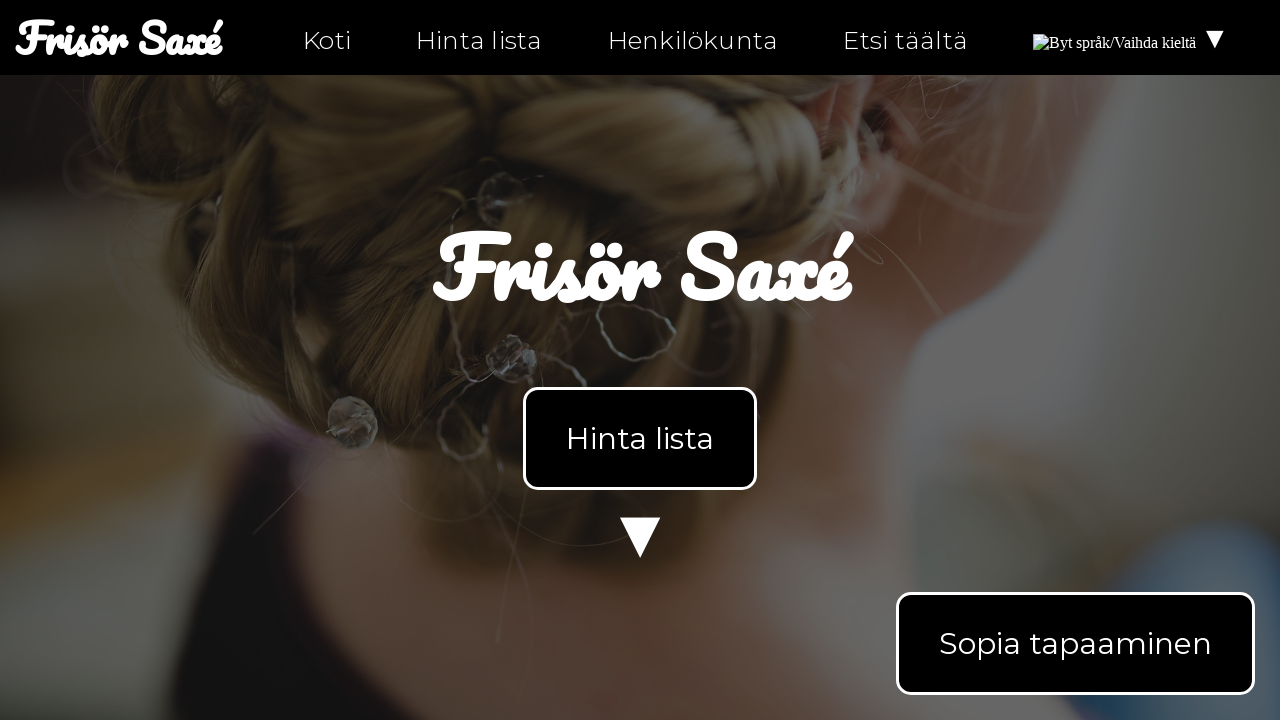

Navigation element loaded on index-fi.html
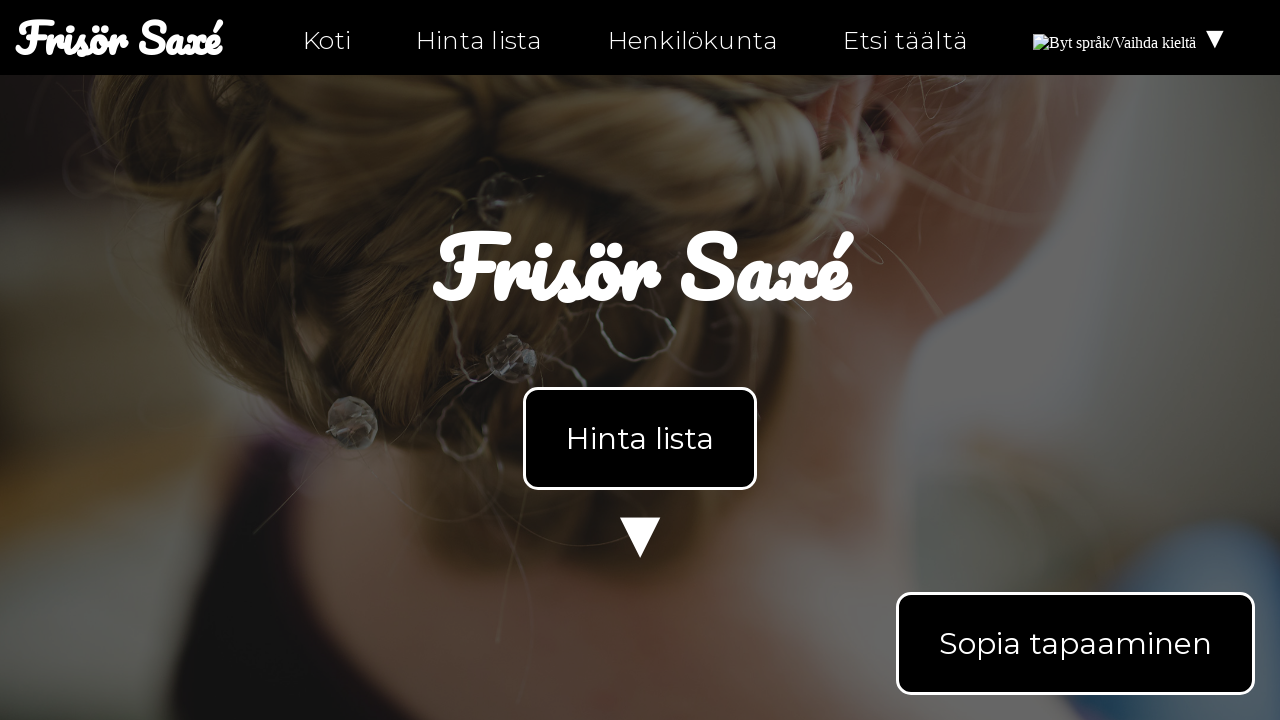

Navigation links are present on index-fi.html
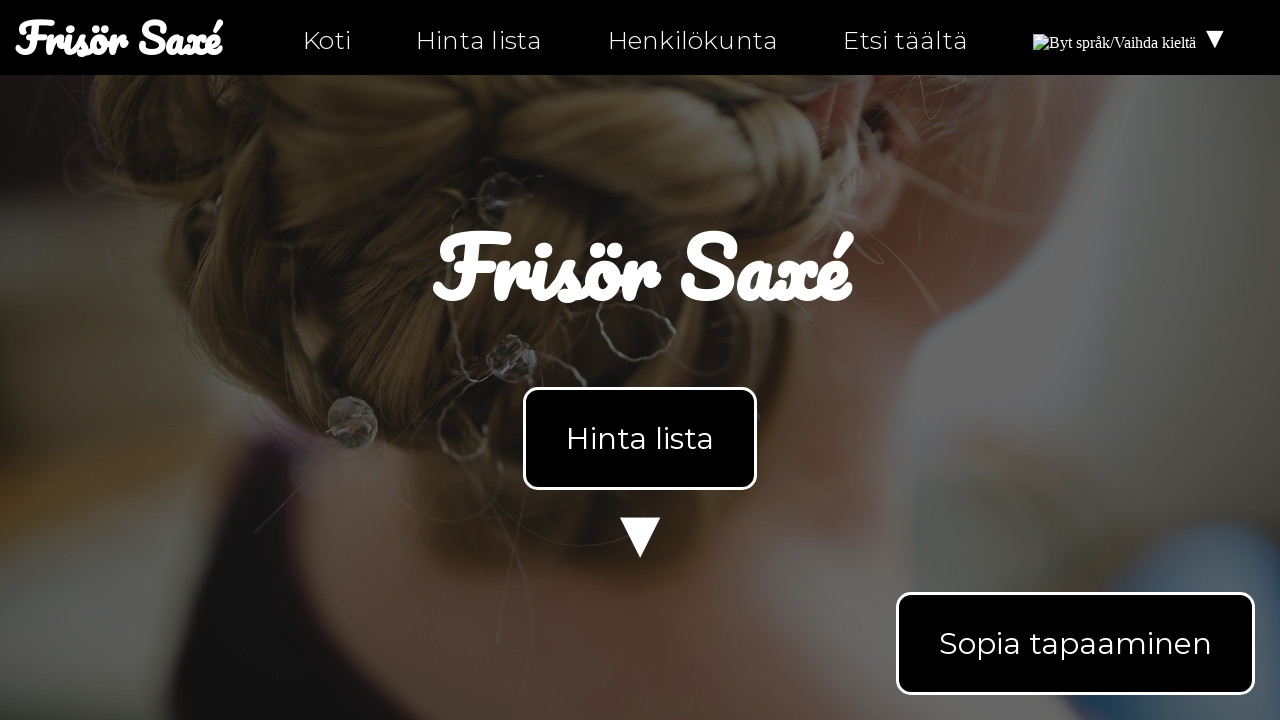

Navigated to personal-fi.html
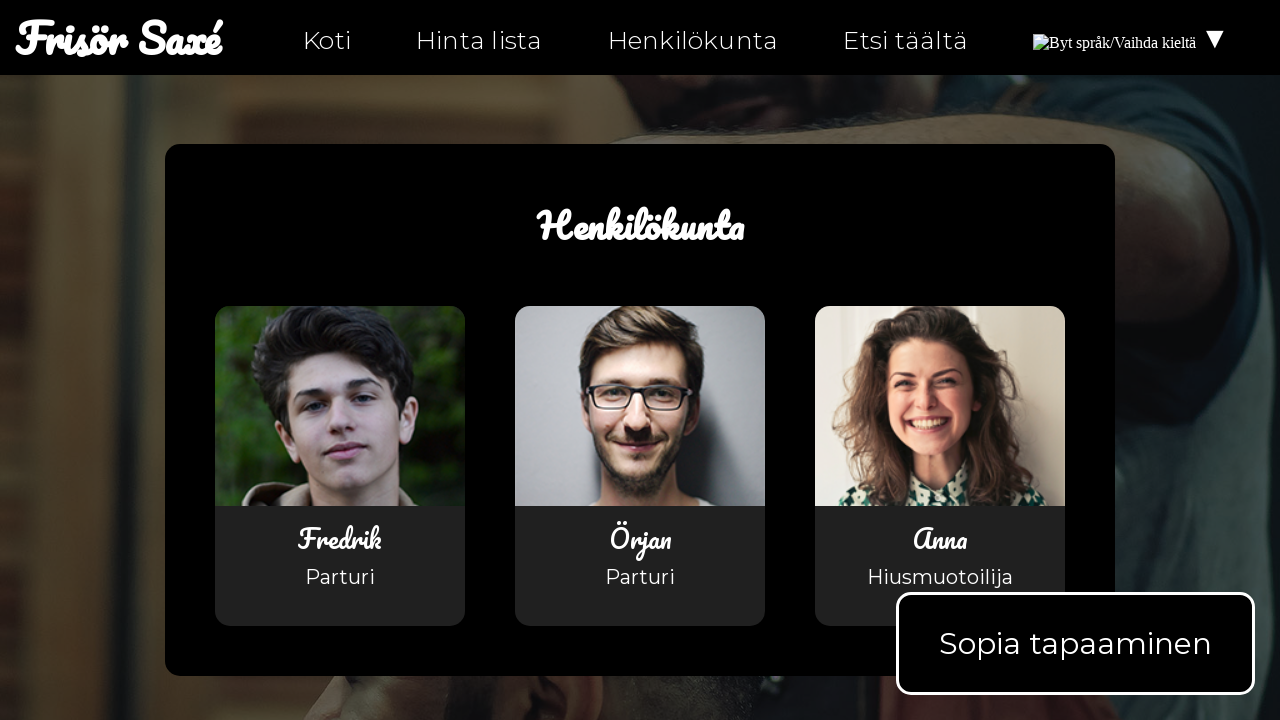

Navigation links are present on personal-fi.html
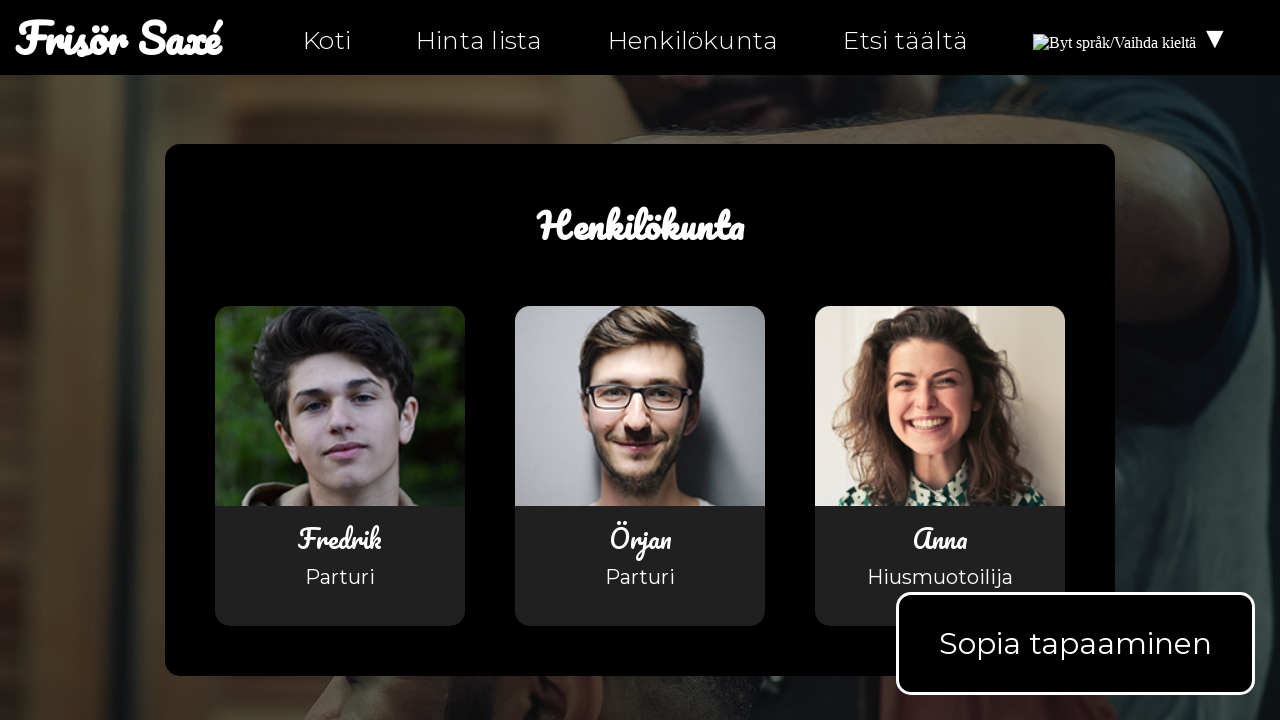

Navigated to hitta-hit-fi.html
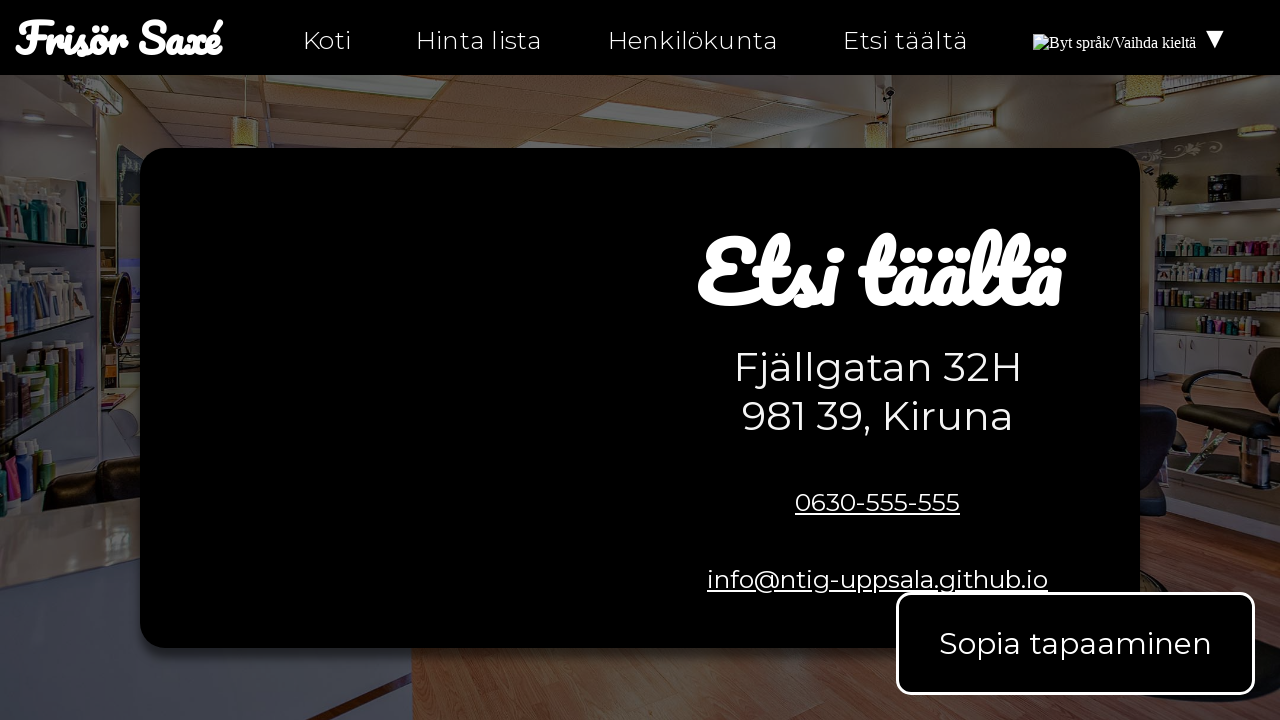

Navigation links are present on hitta-hit-fi.html
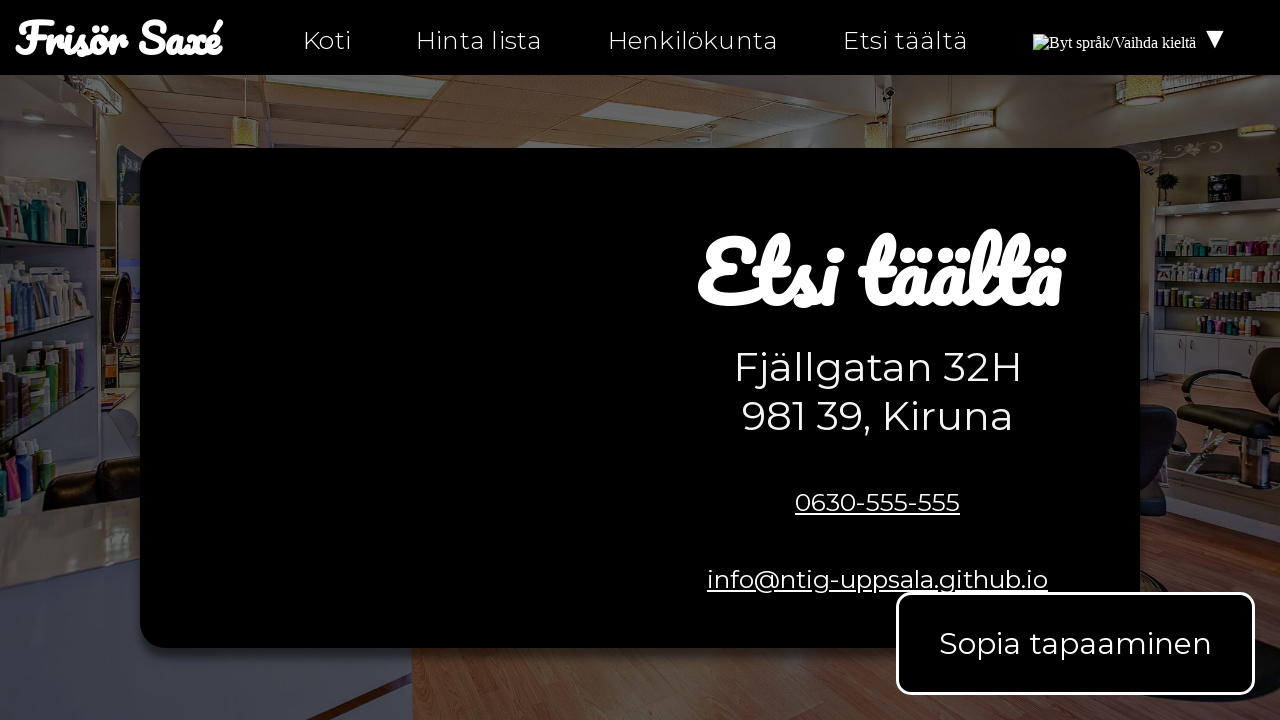

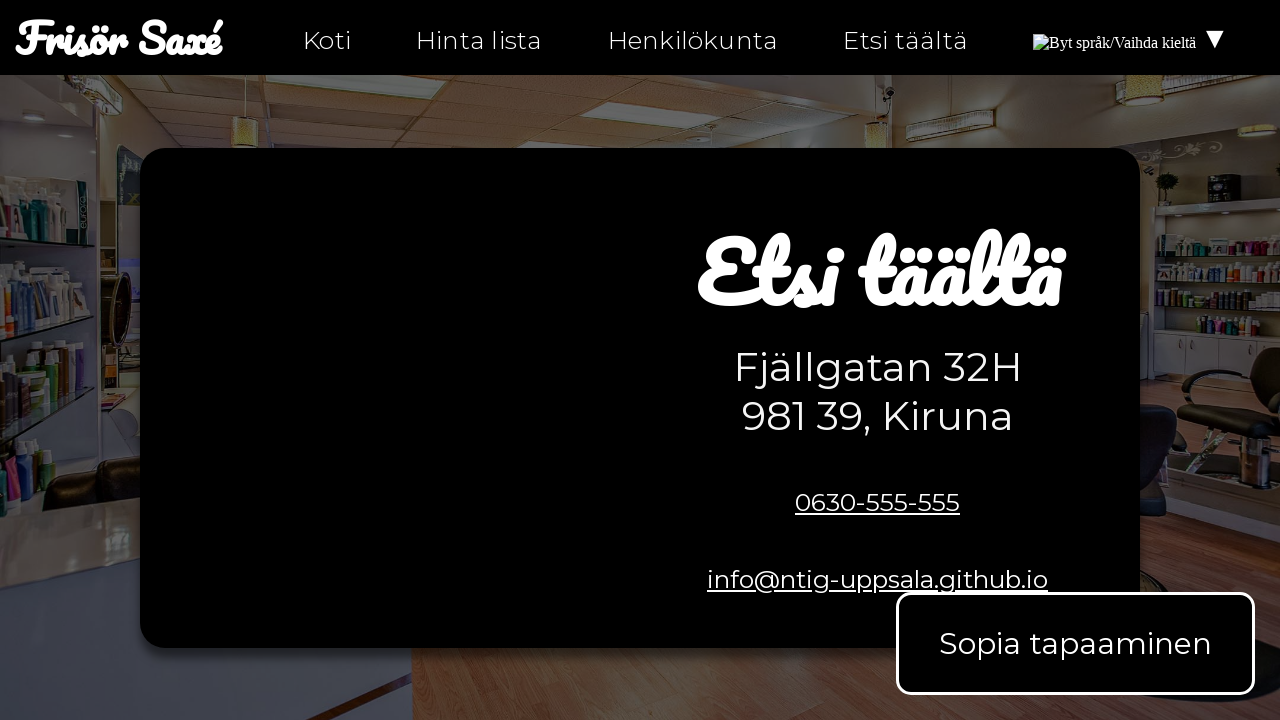